Tests drag and drop functionality by dragging the source element by a specific offset using coordinates

Starting URL: https://jqueryui.com/droppable/

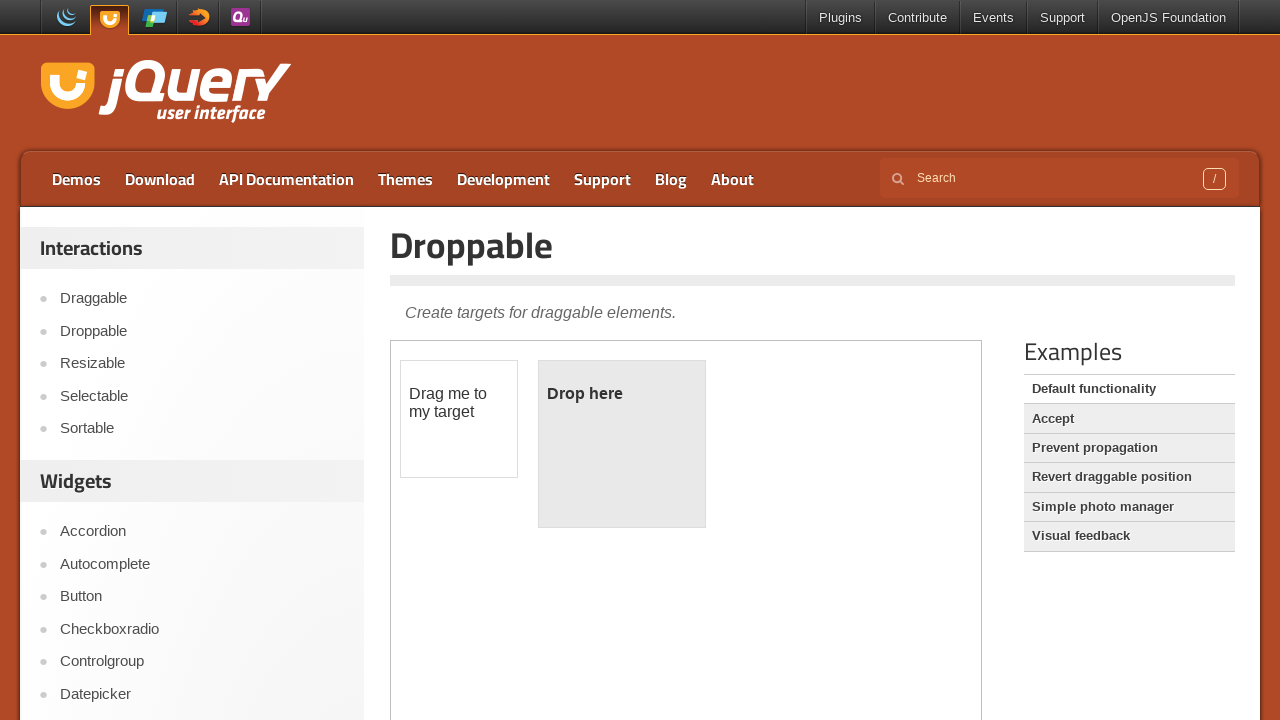

Located the iframe containing draggable elements
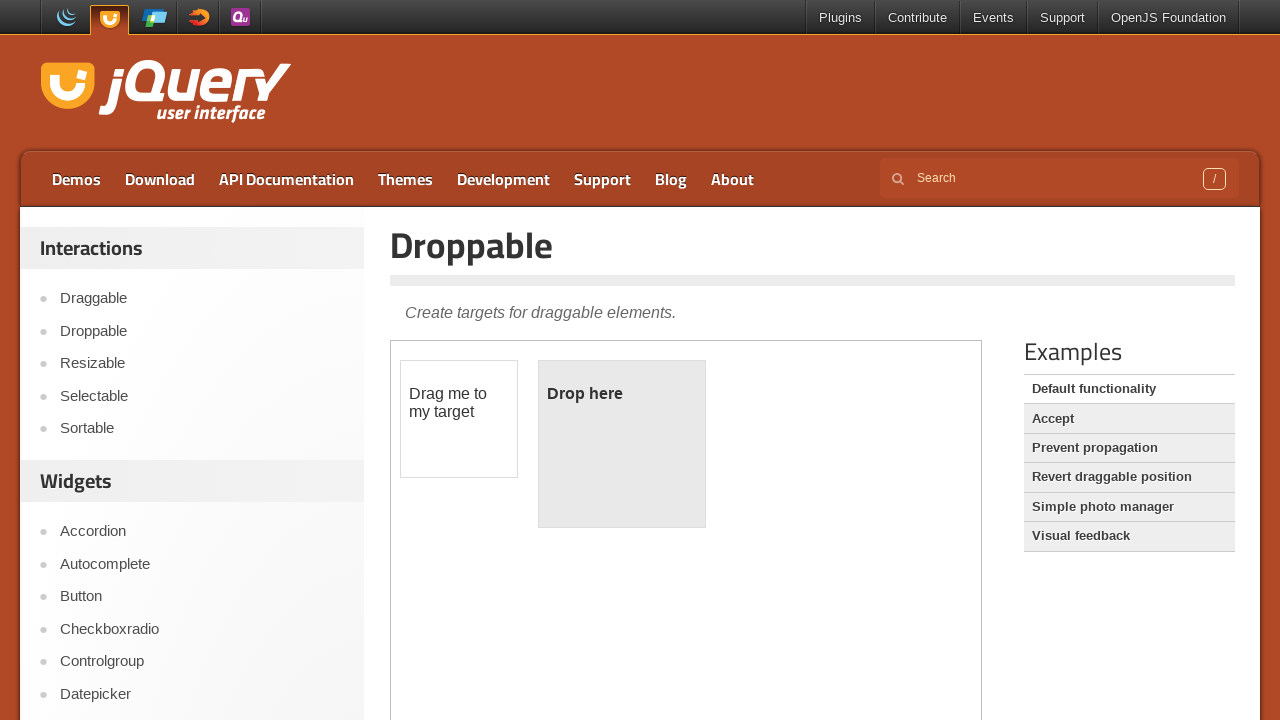

Located the draggable source element
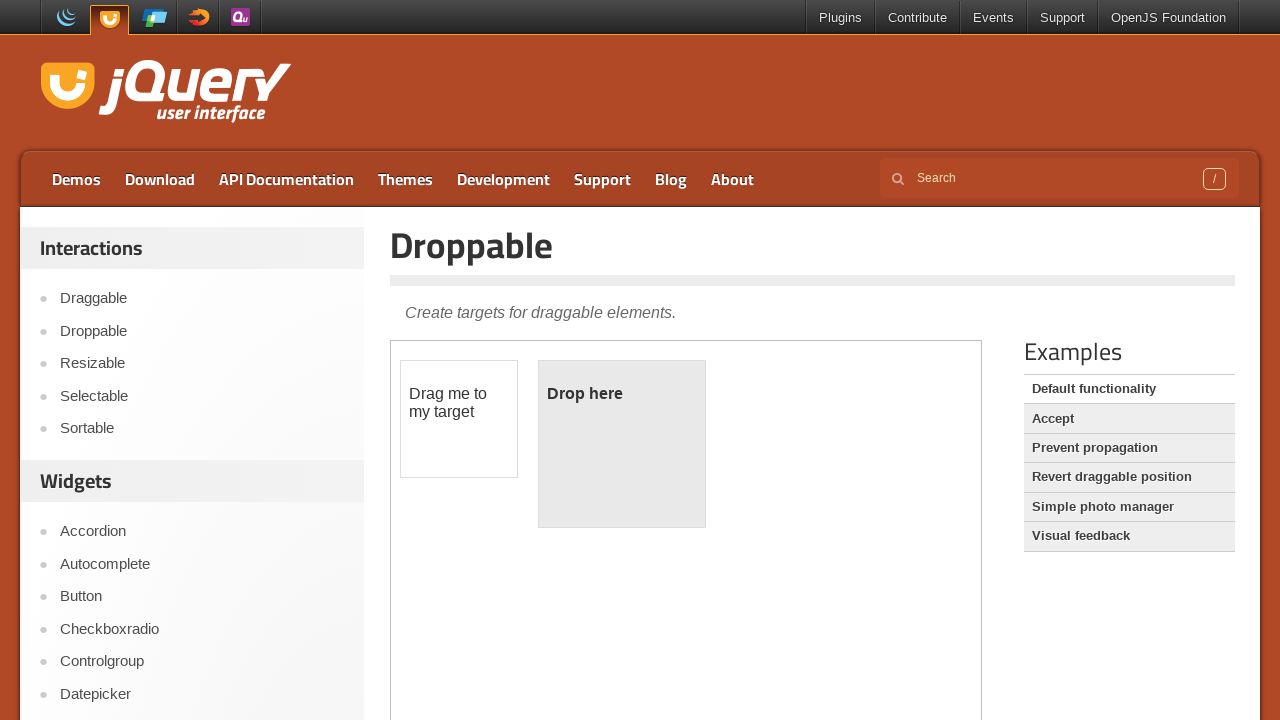

Retrieved bounding box coordinates of the source element
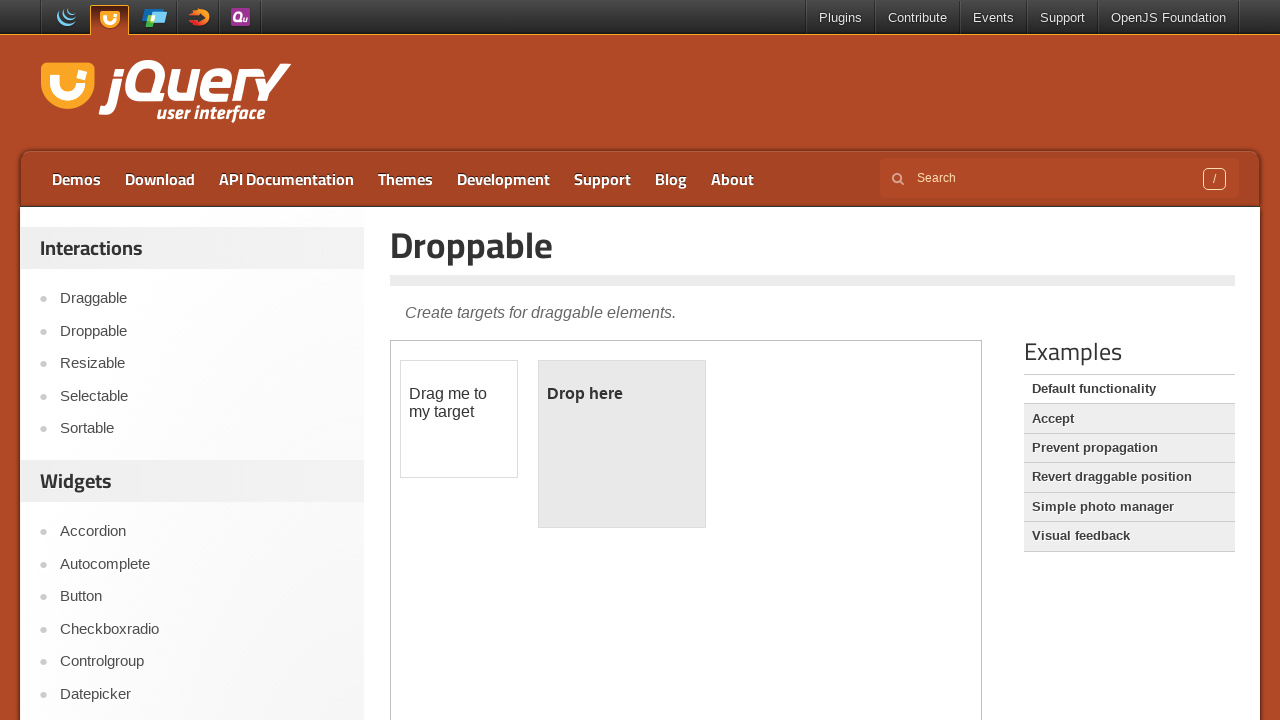

Moved mouse to center of the draggable element at (459, 419)
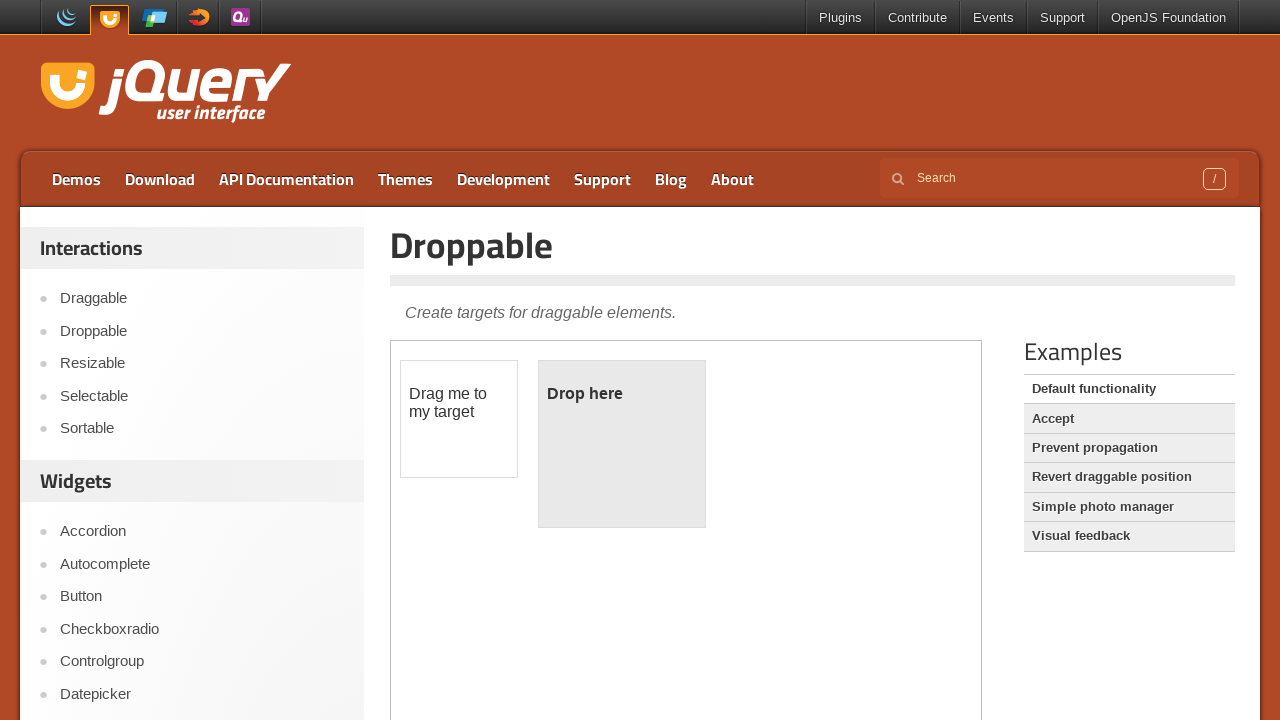

Pressed down mouse button to start drag at (459, 419)
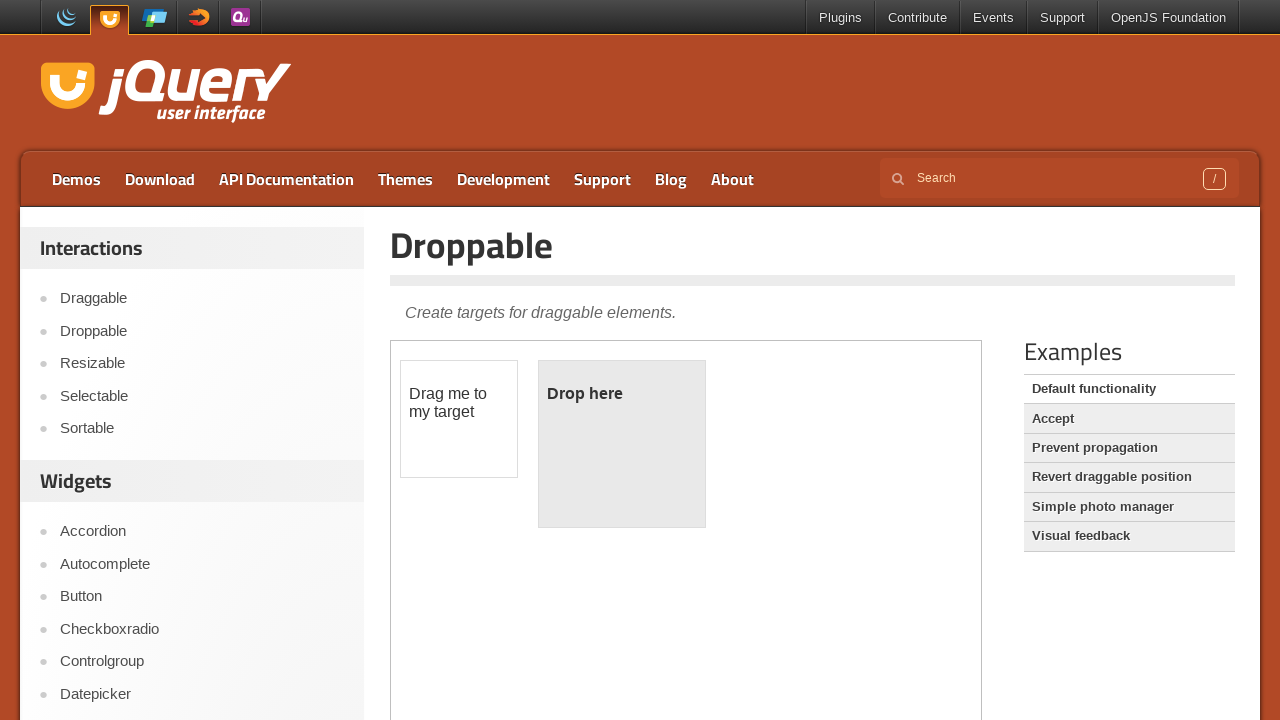

Dragged element by offset (430px right, 30px down) at (889, 449)
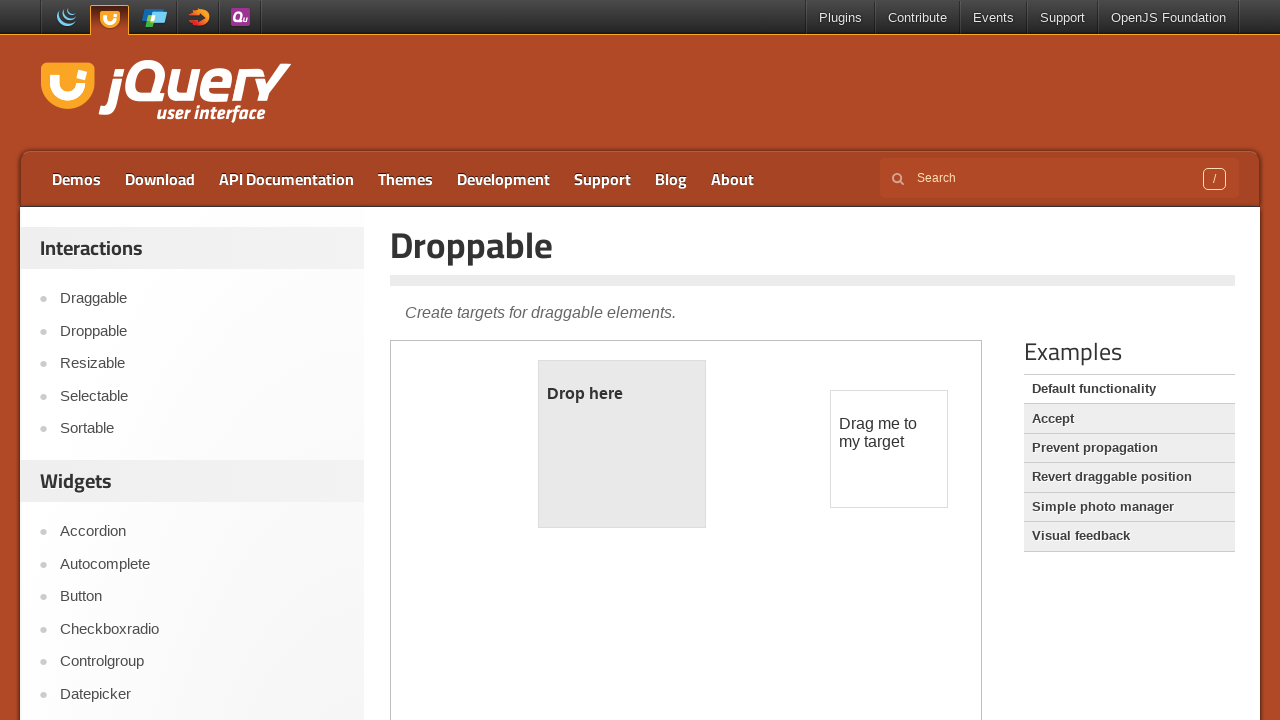

Released mouse button to complete drag and drop at (889, 449)
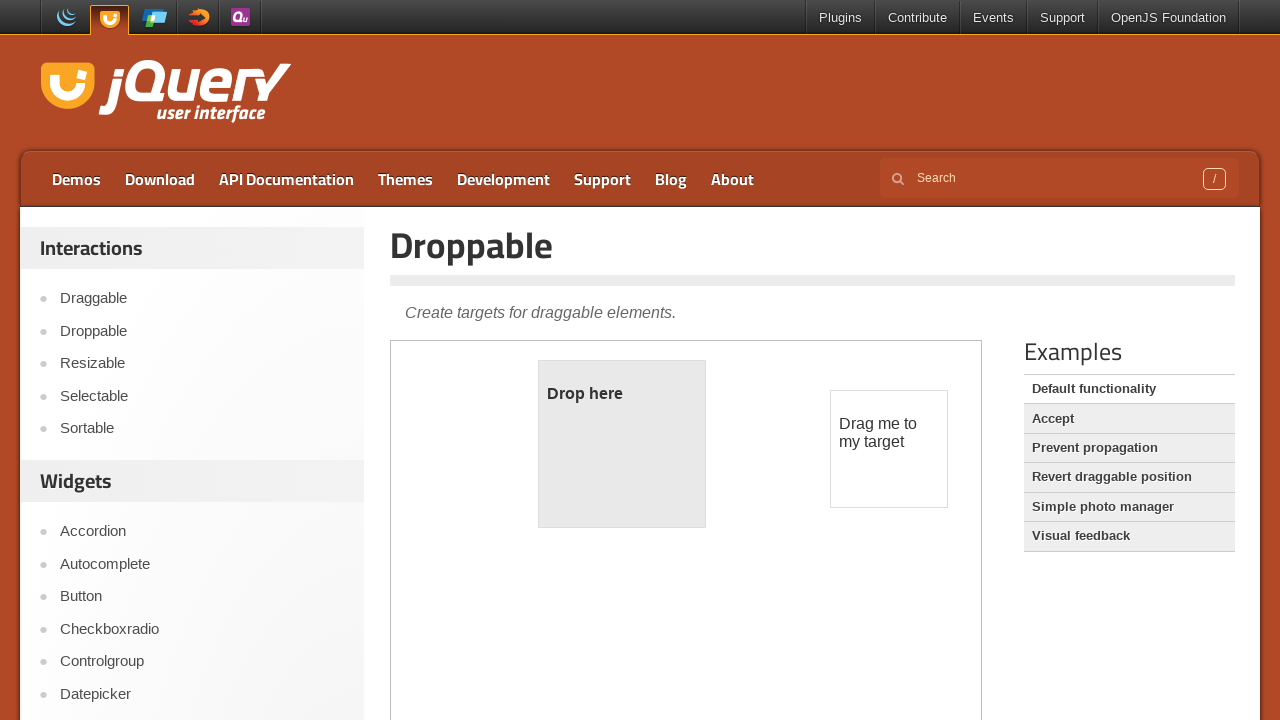

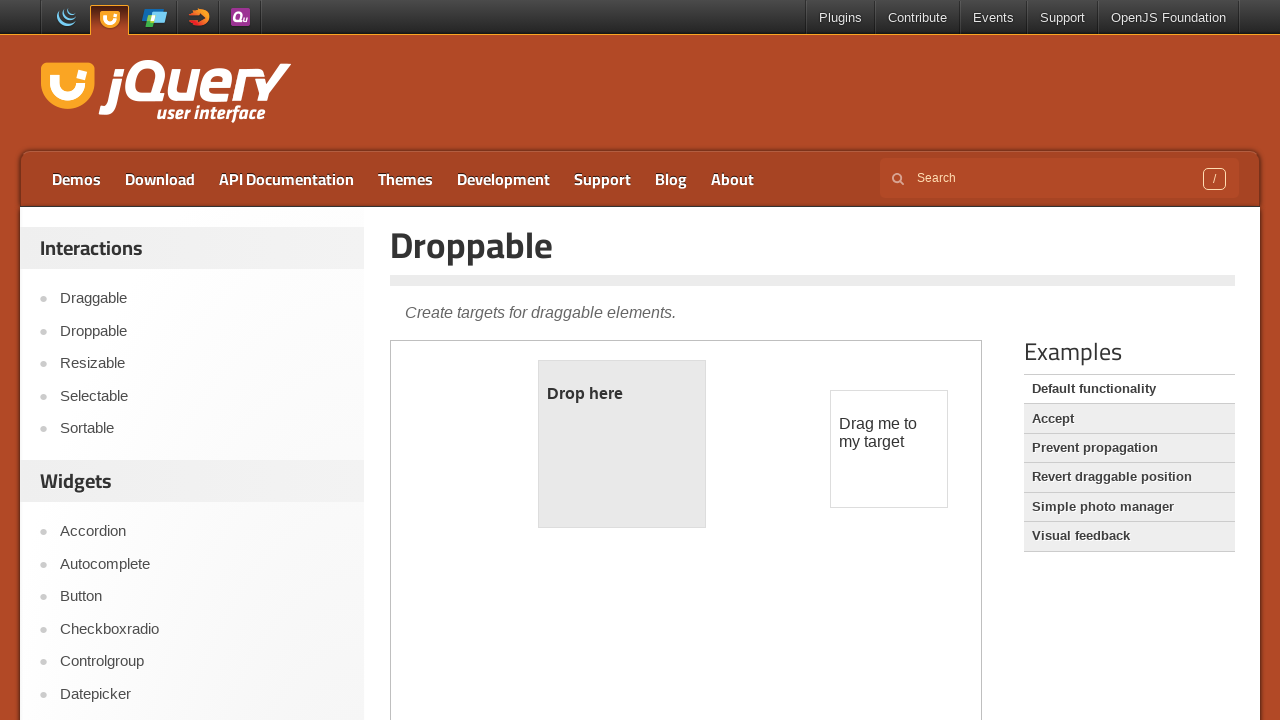